Tests basic navigation by clicking on an "about" link and verifying the page changes

Starting URL: https://v1.training-support.net/

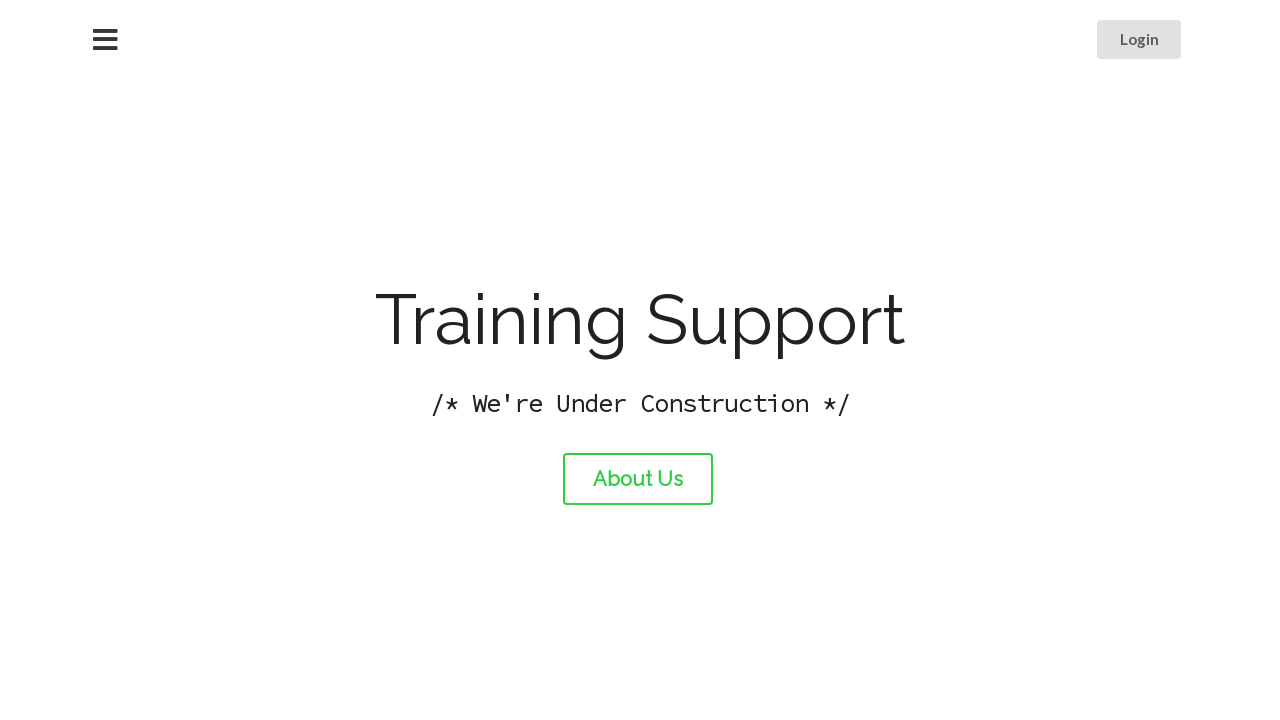

Clicked on the about link at (638, 479) on #about-link
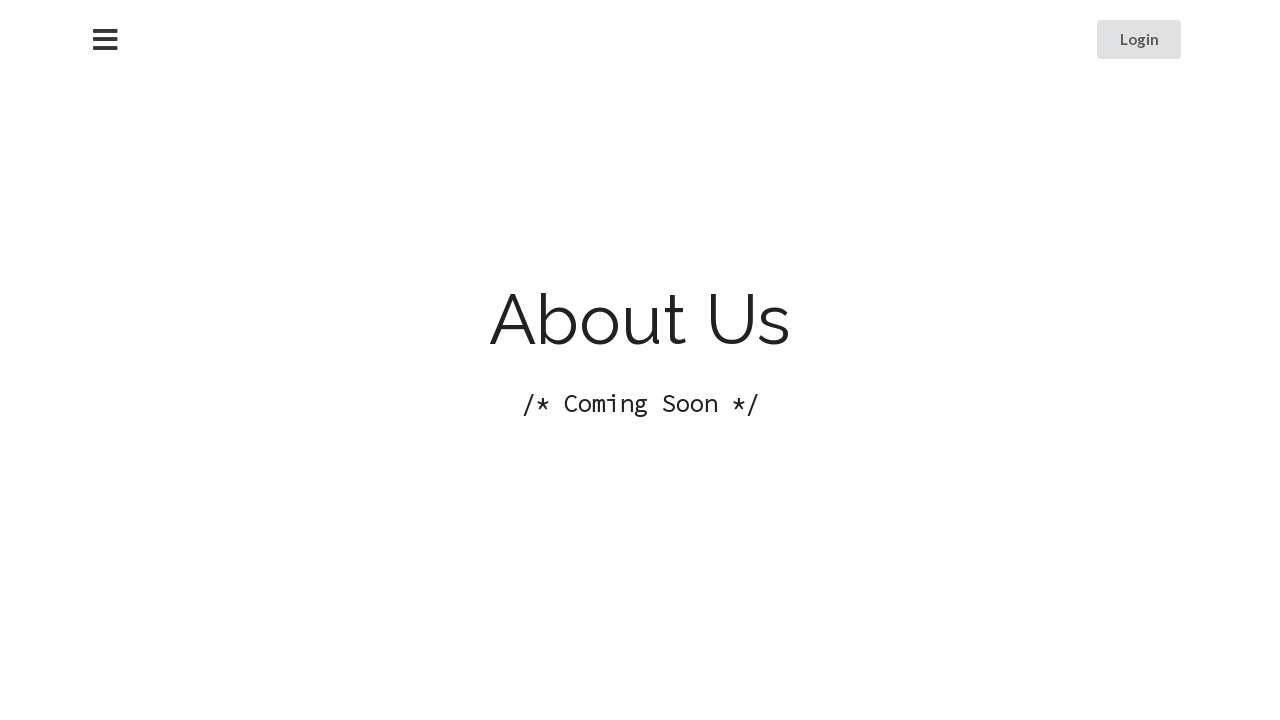

Waited for page navigation to complete (domcontentloaded)
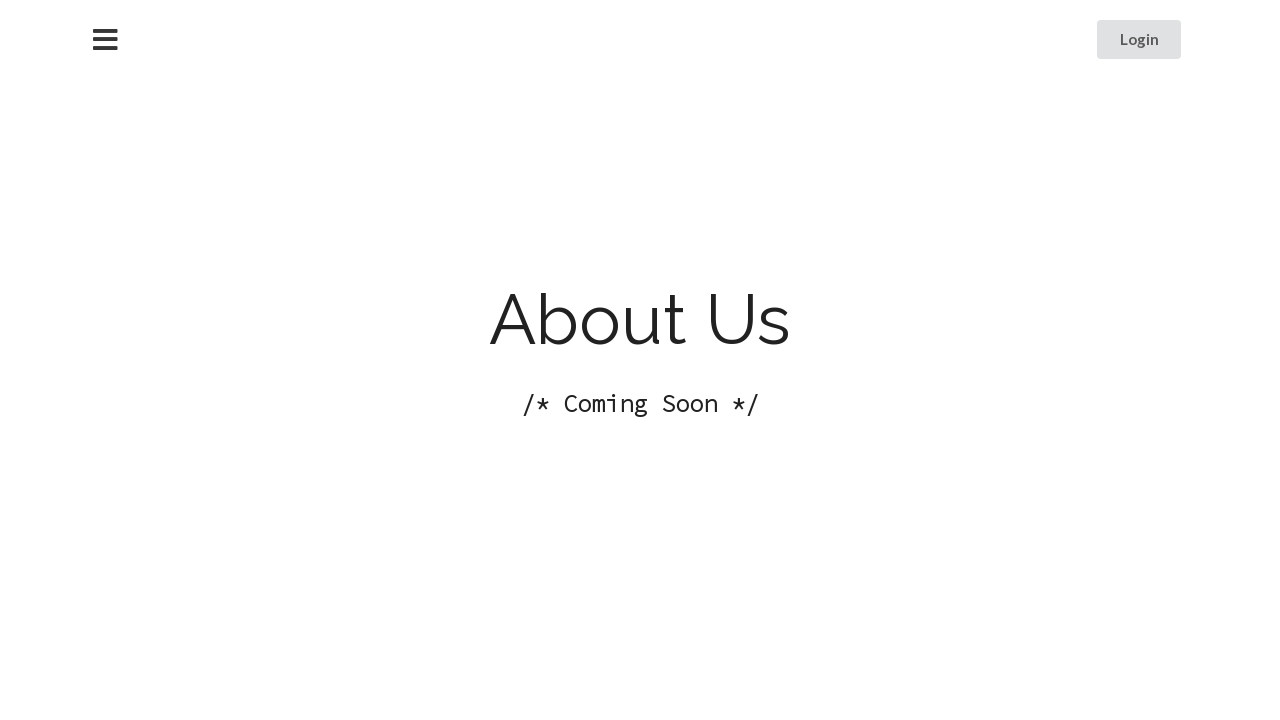

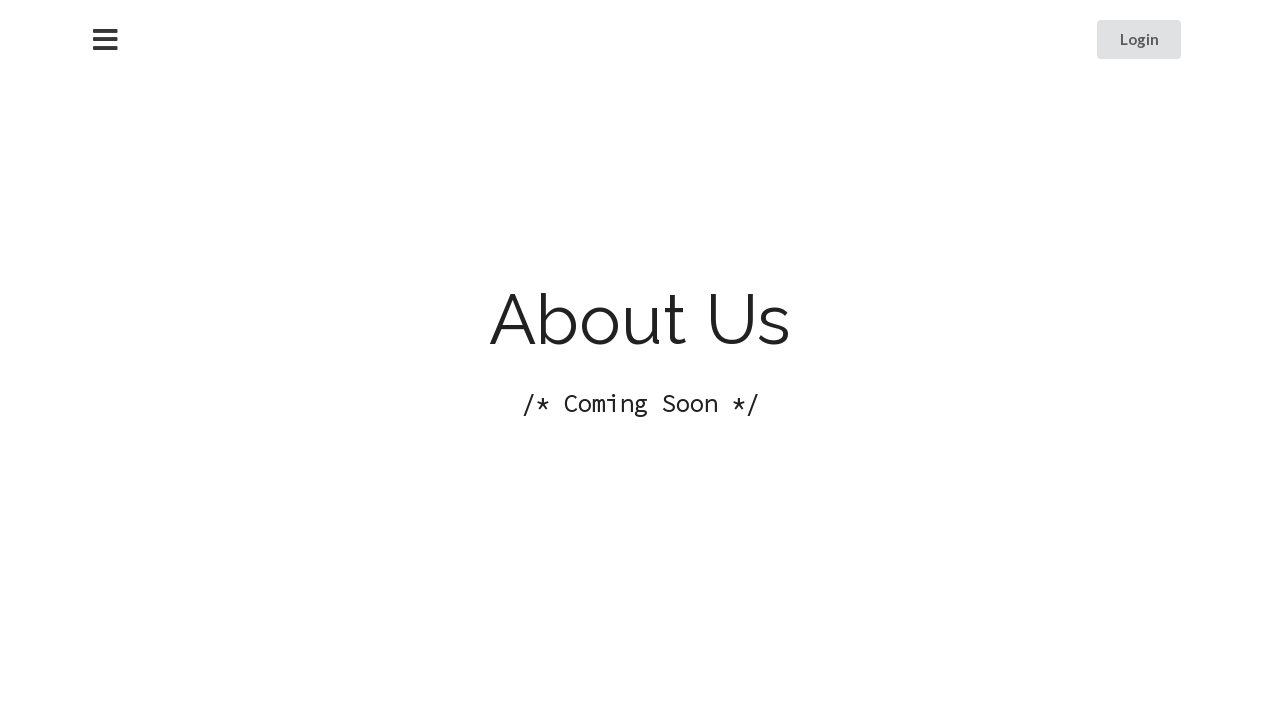